Navigates to a page with loading images and waits for all images to load before verifying the third image is present

Starting URL: https://bonigarcia.dev/selenium-webdriver-java/loading-images.html

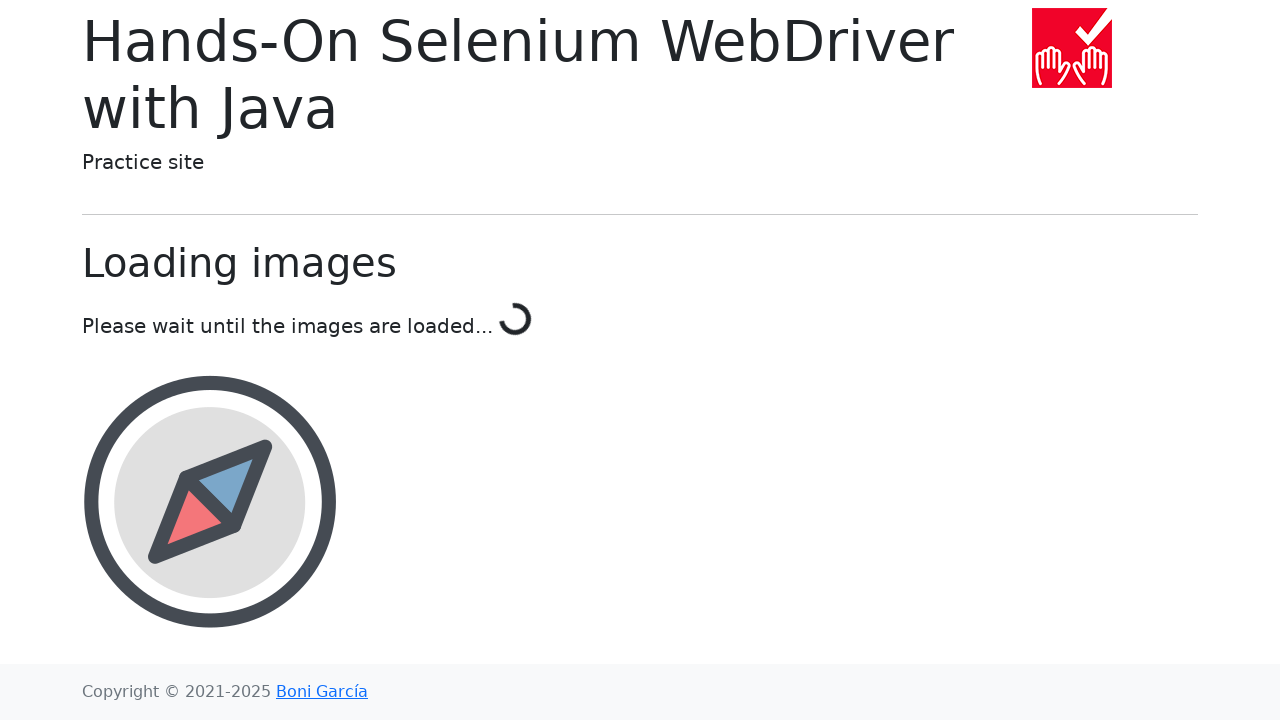

Waited for all images to load (4th image present)
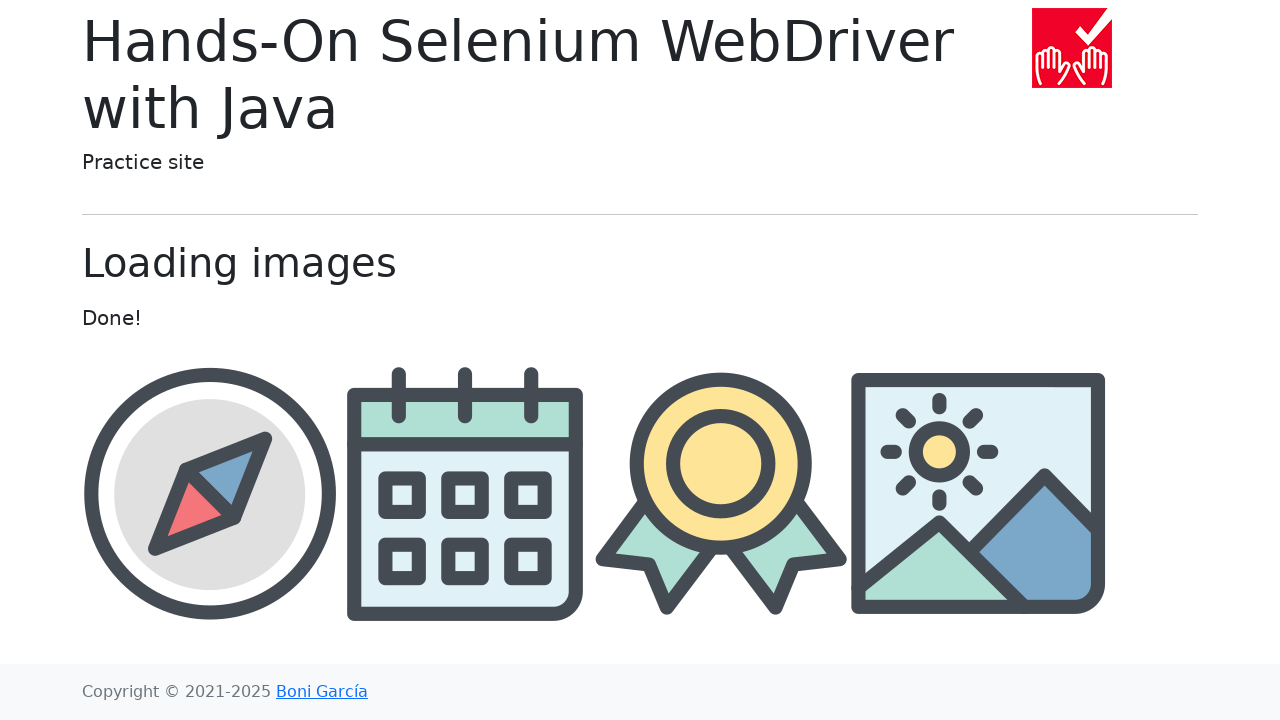

Located the third image element
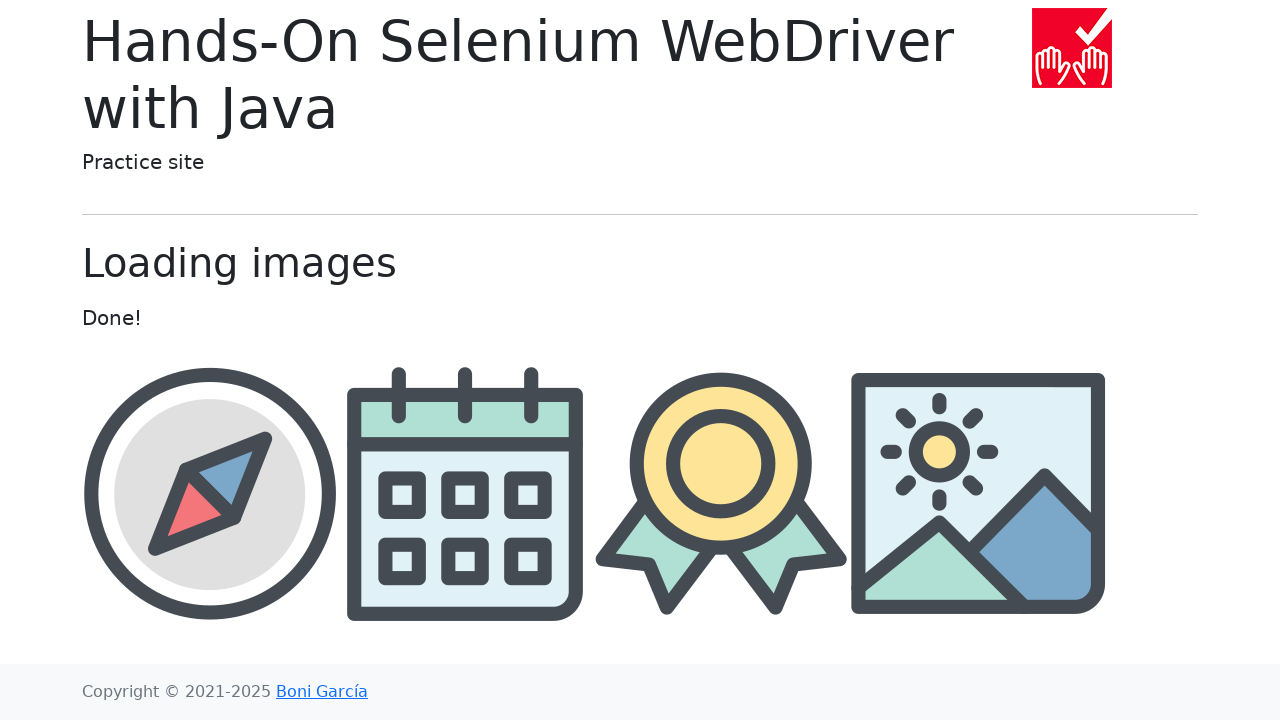

Retrieved src attribute from third image
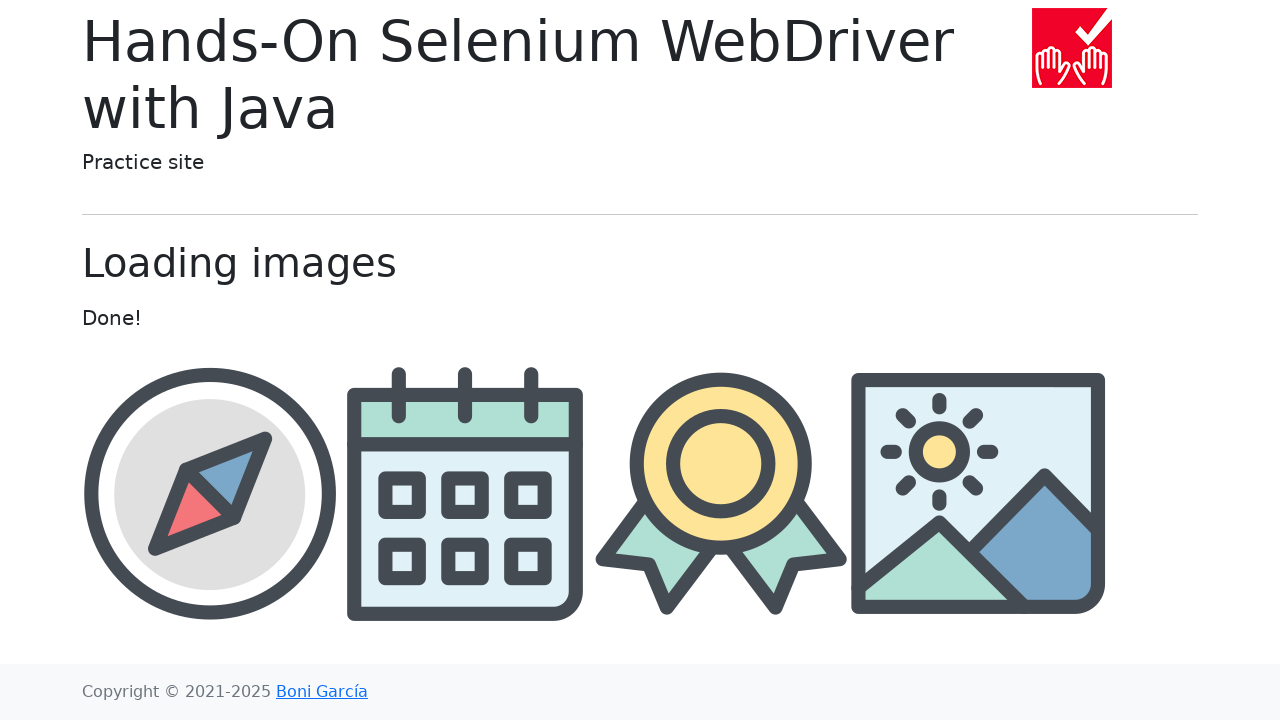

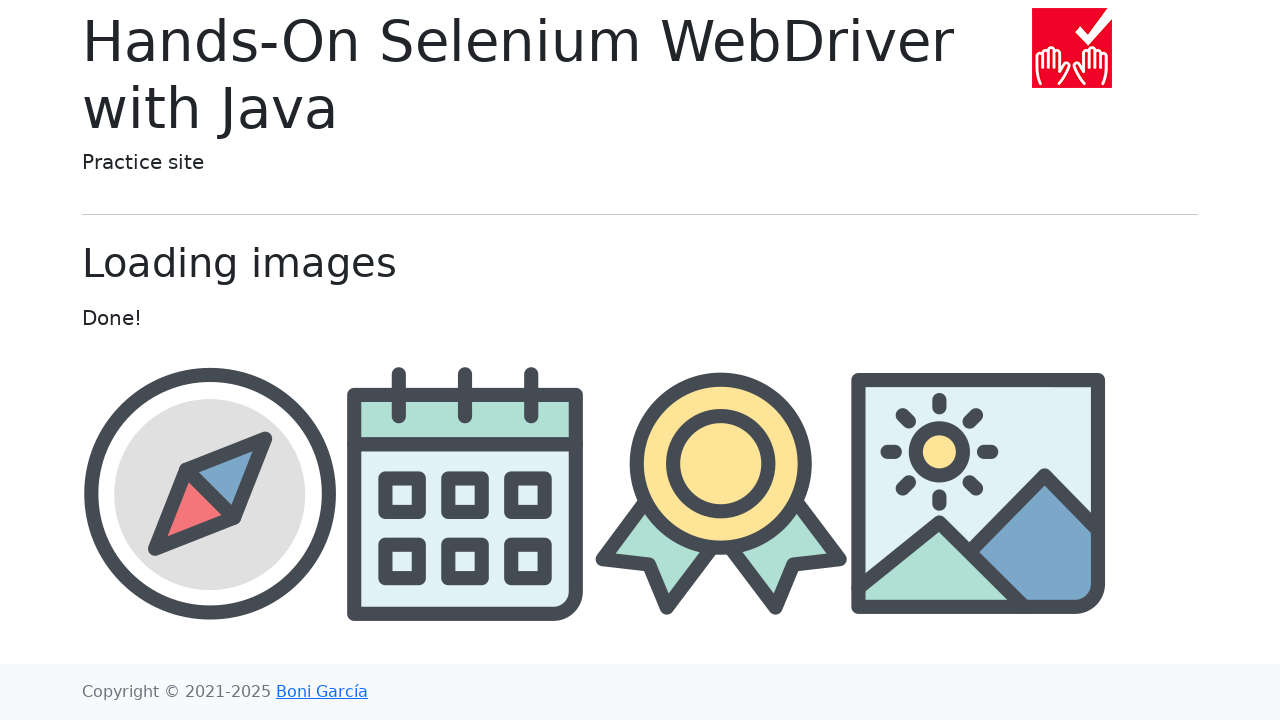